Tests successful car transfer search by navigating to the cars page, selecting pick-up option, entering flight number UA305, selecting arrival date, entering destination "Houston", and verifying search results appear.

Starting URL: https://trip.com/

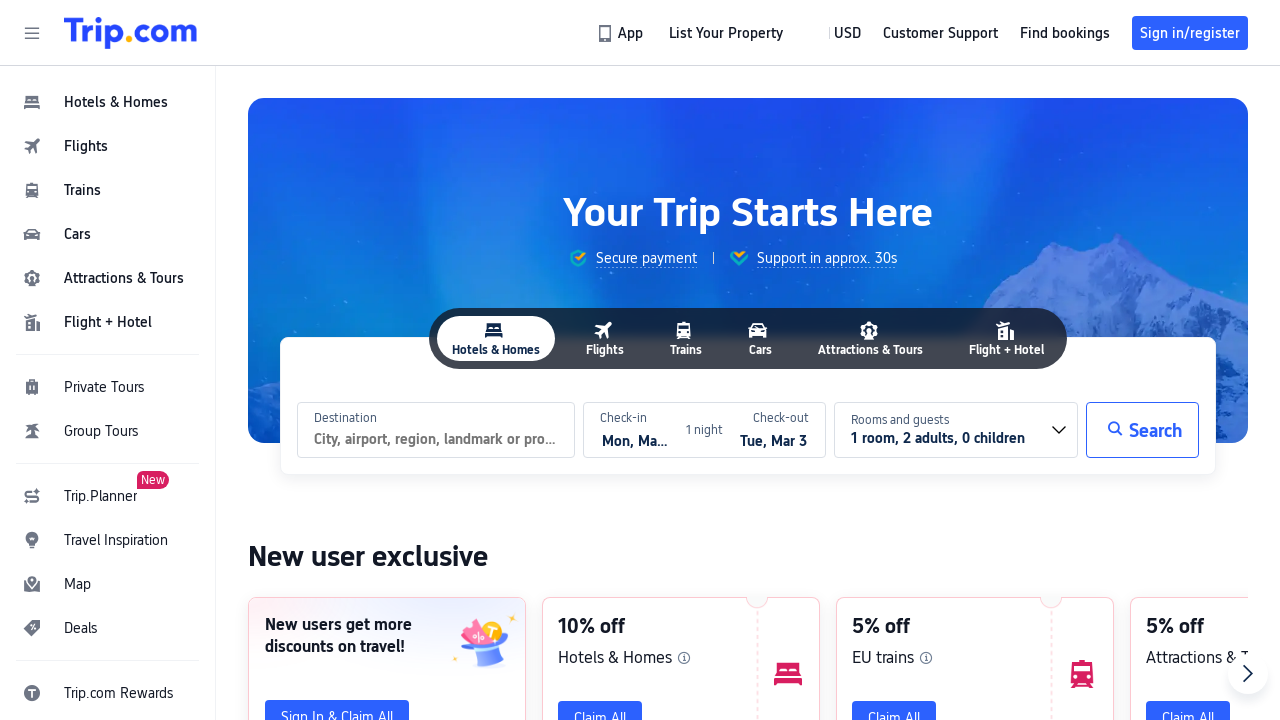

Waited for cars page navigation button to load
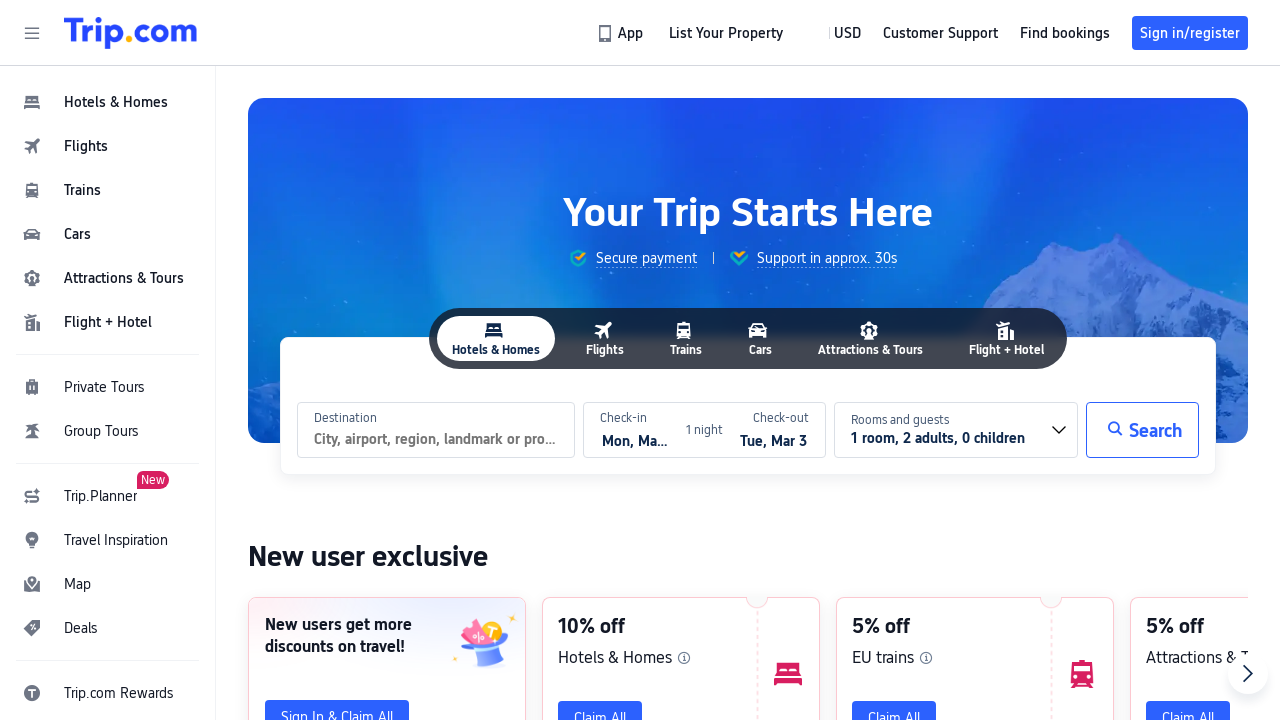

Clicked cars page navigation button at (108, 234) on #header_action_nav_cars
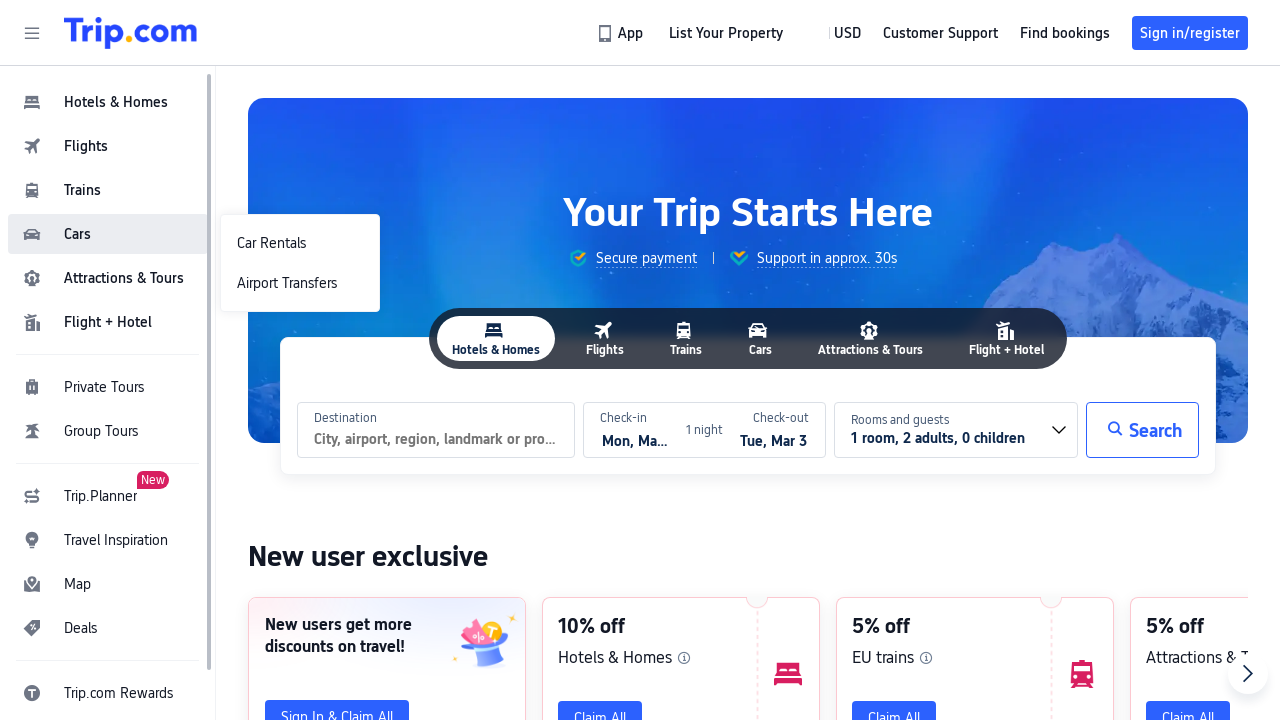

Waited for Airport Transfers option to load
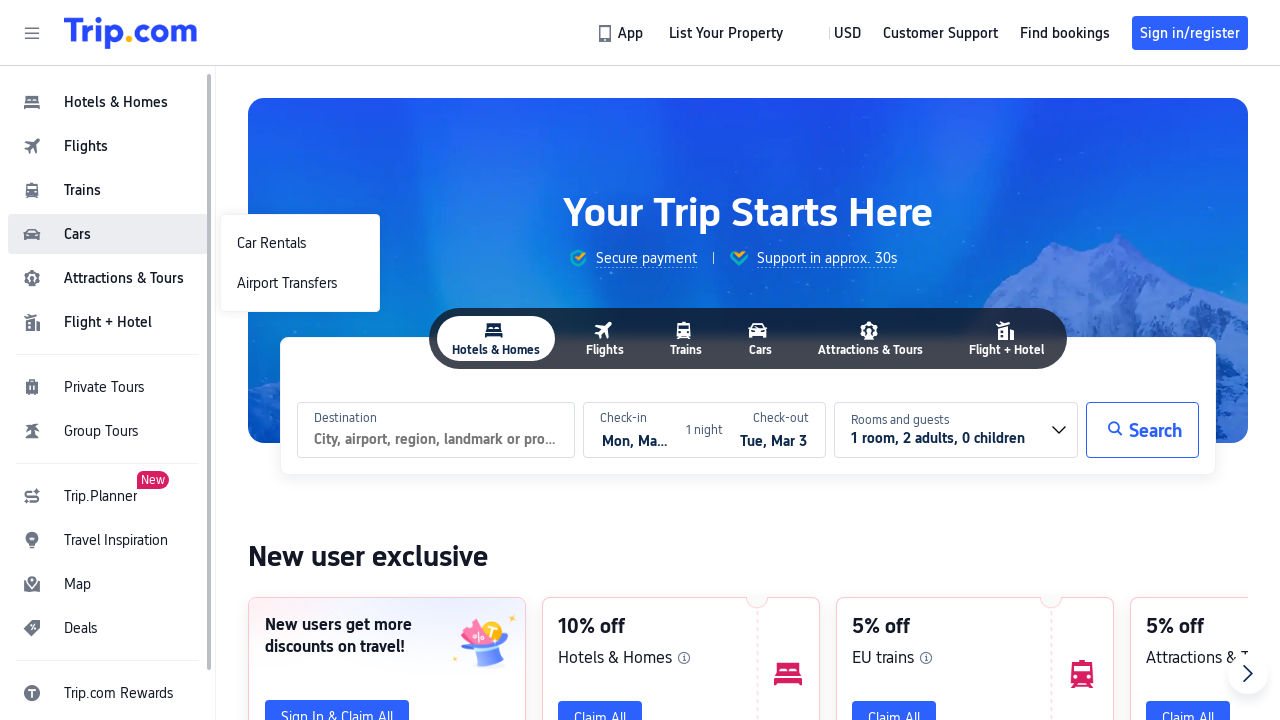

Clicked Airport Transfers option at (300, 283) on #header_action_nav_Airport\ Transfers
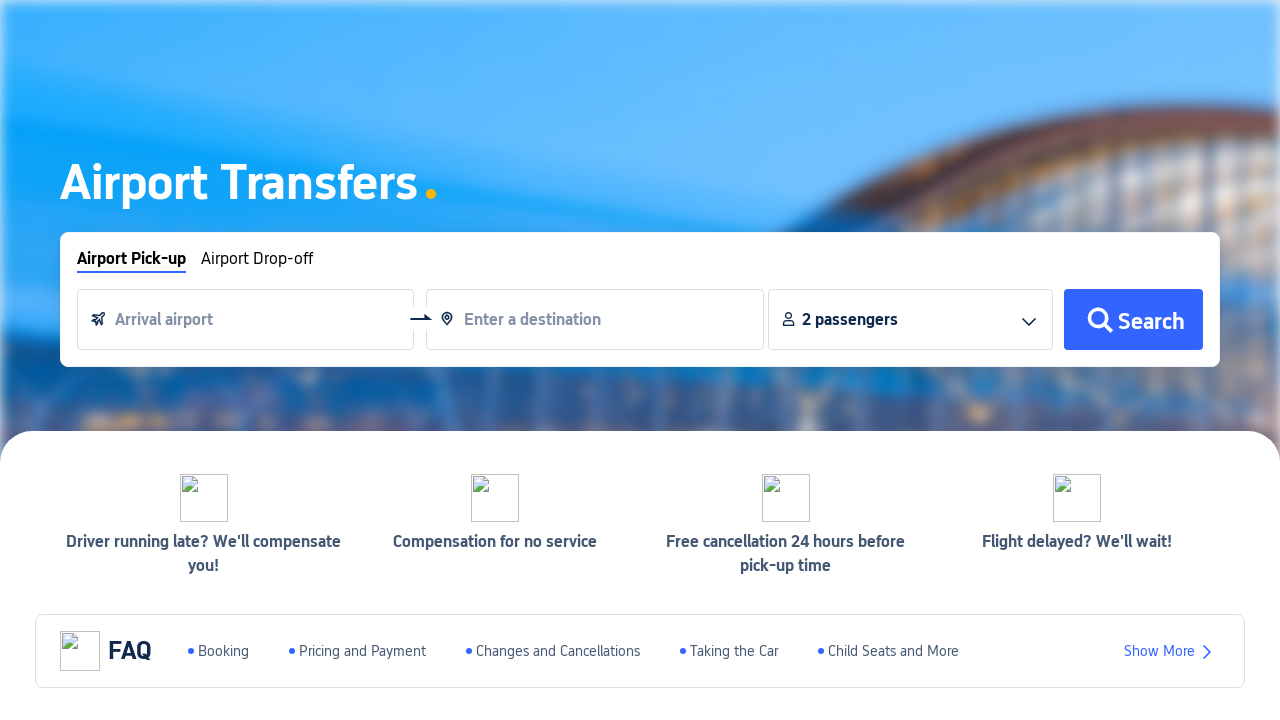

Waited for Pick Up option to load
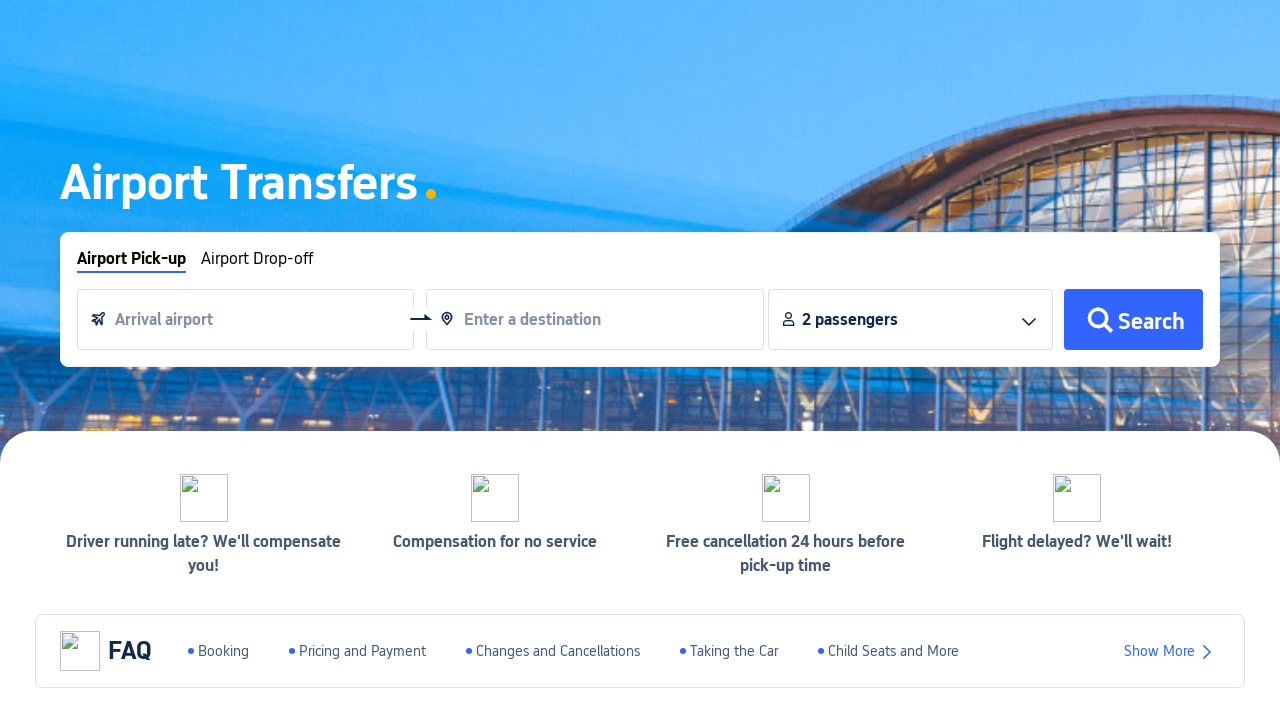

Clicked Pick Up option at (132, 261) on #pick
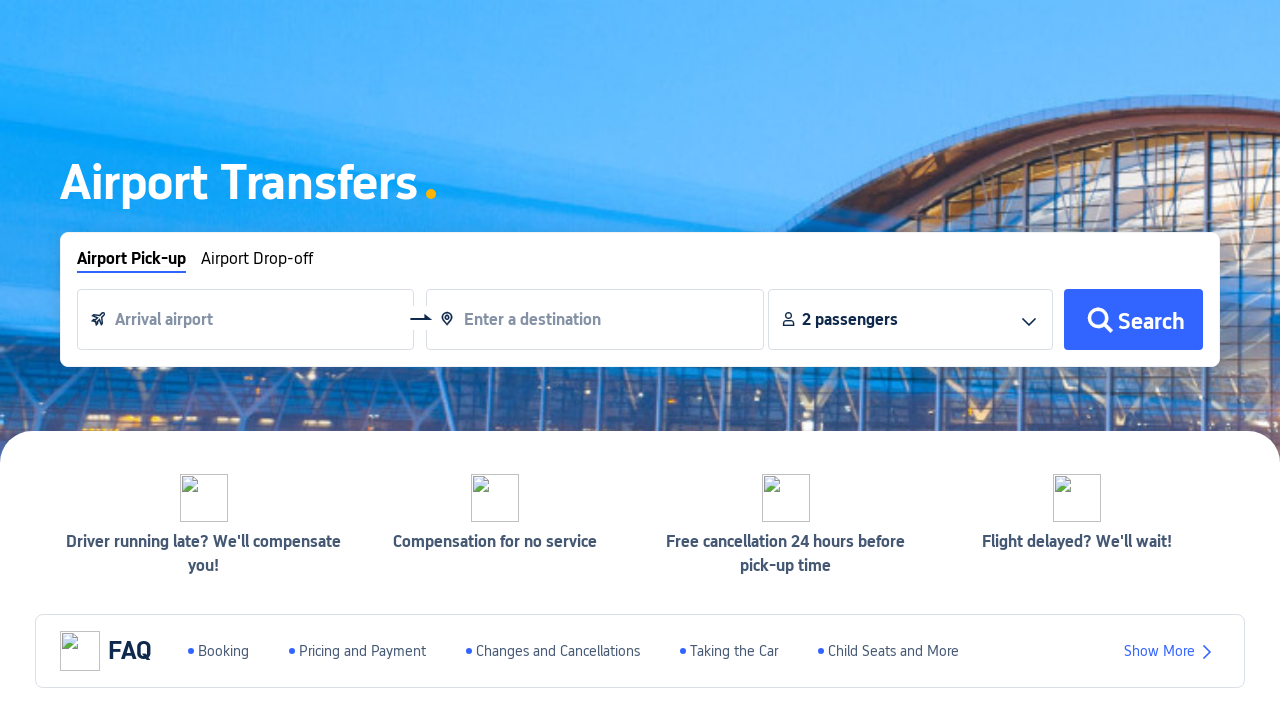

Waited for Arrival Airport field to load
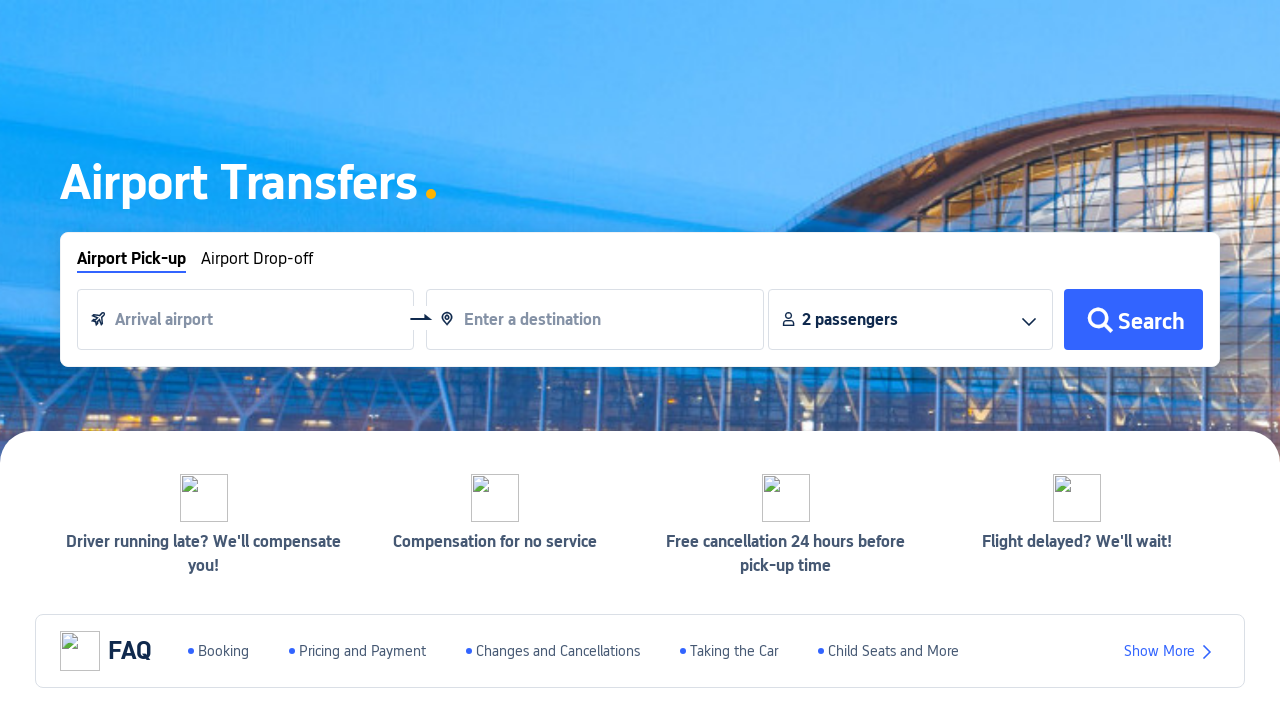

Clicked Arrival Airport input field at (246, 320) on #__next > div:nth-child(2) > div.index-layer > div.index-banner-wrapper > div.in
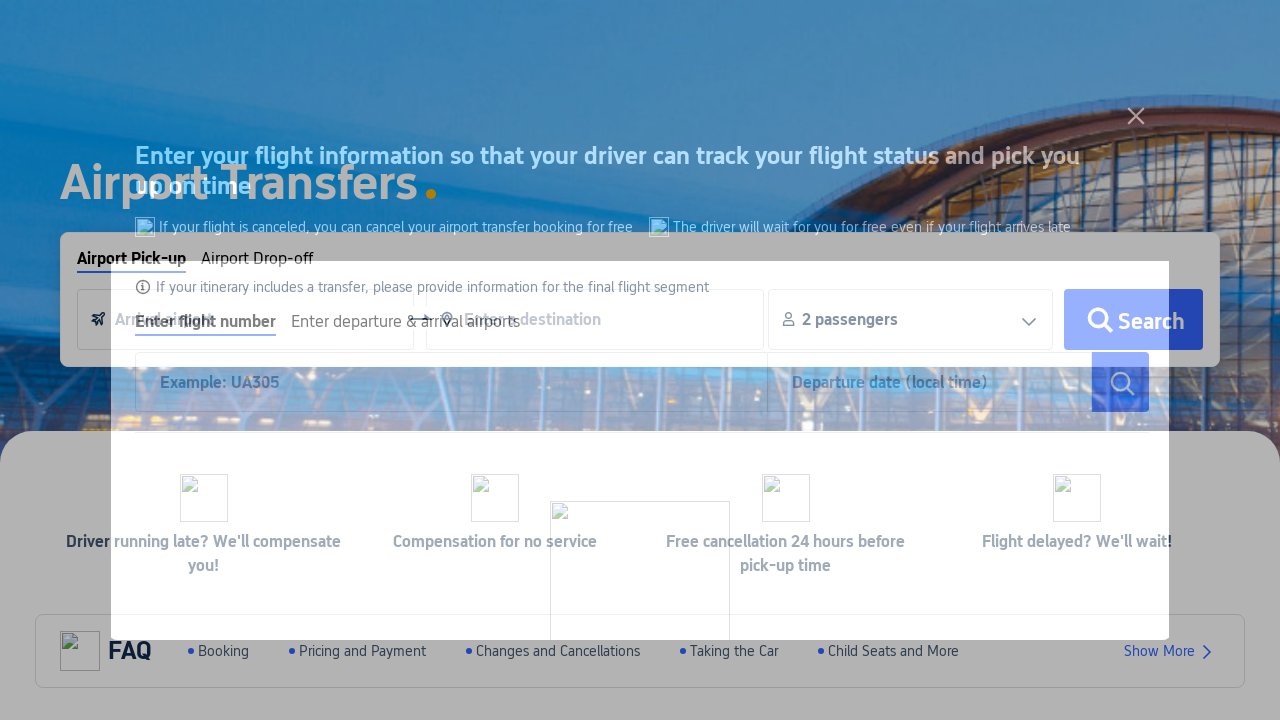

Waited for flight number input field in modal to load
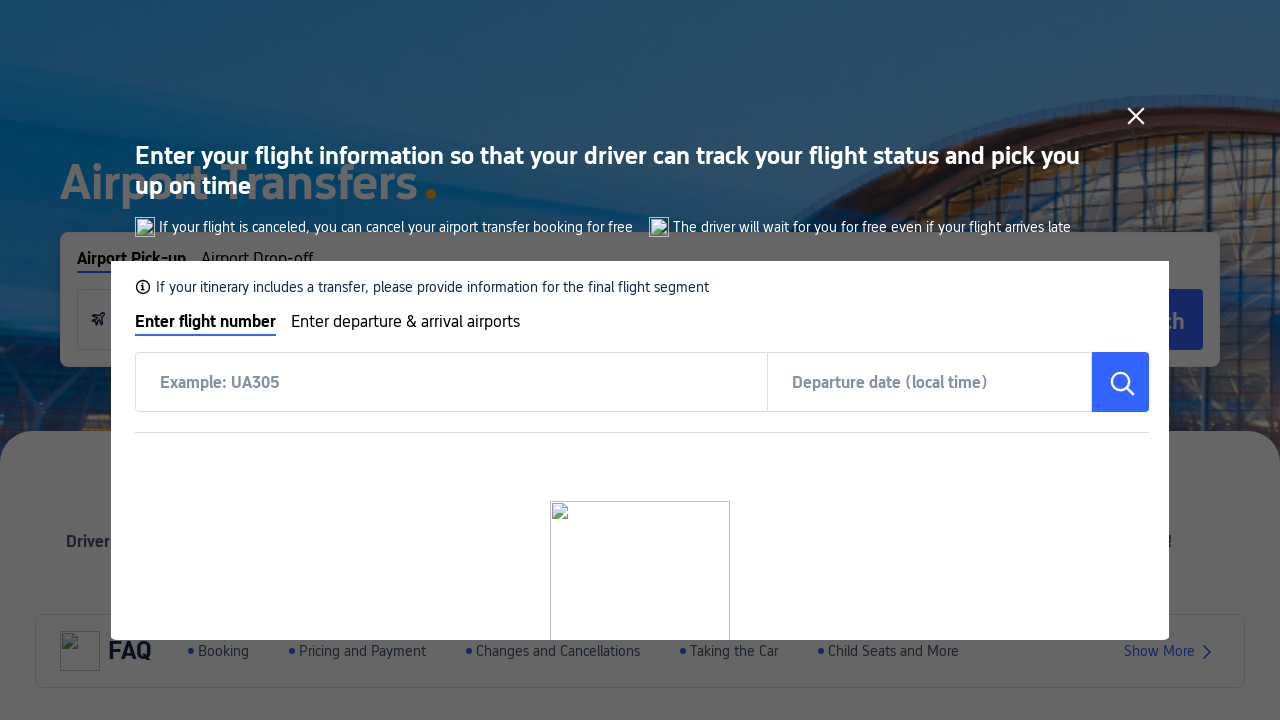

Filled flight number field with 'UA305' on body > div.thanos-modal-mask.fadeIn > div > div > div.el-scrollbar__wrap > div >
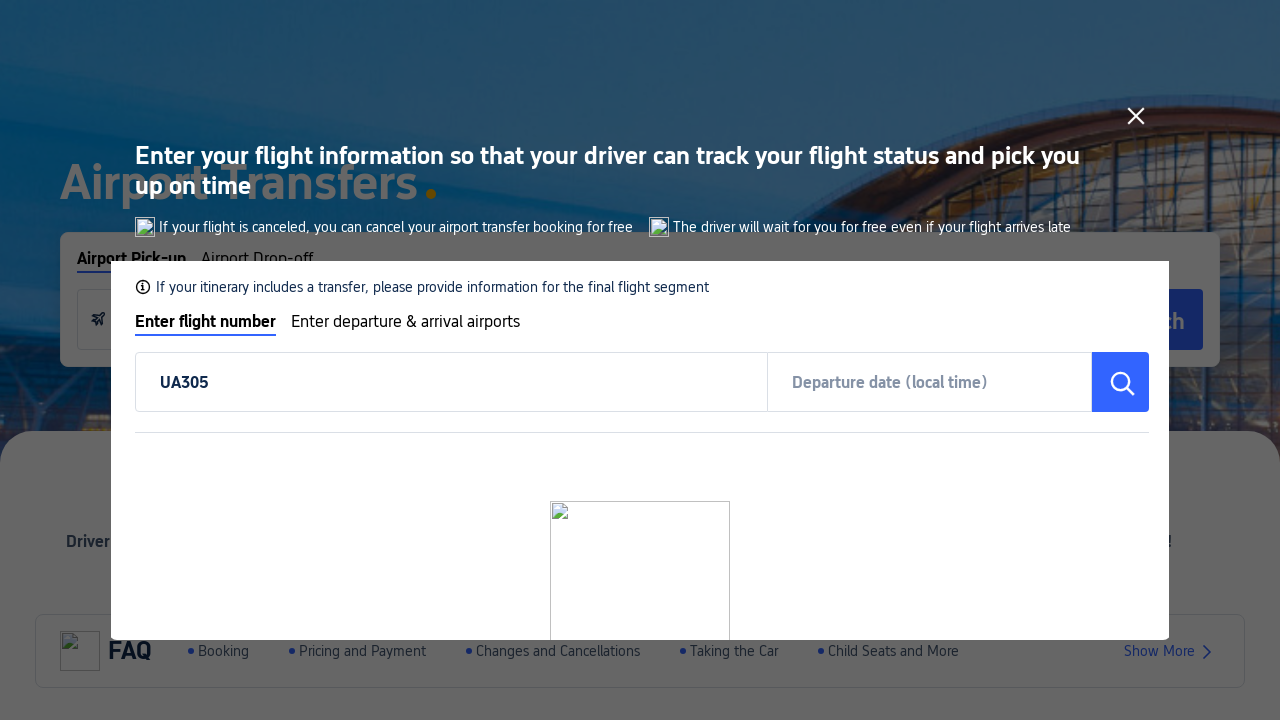

Waited for arrival date input field to load
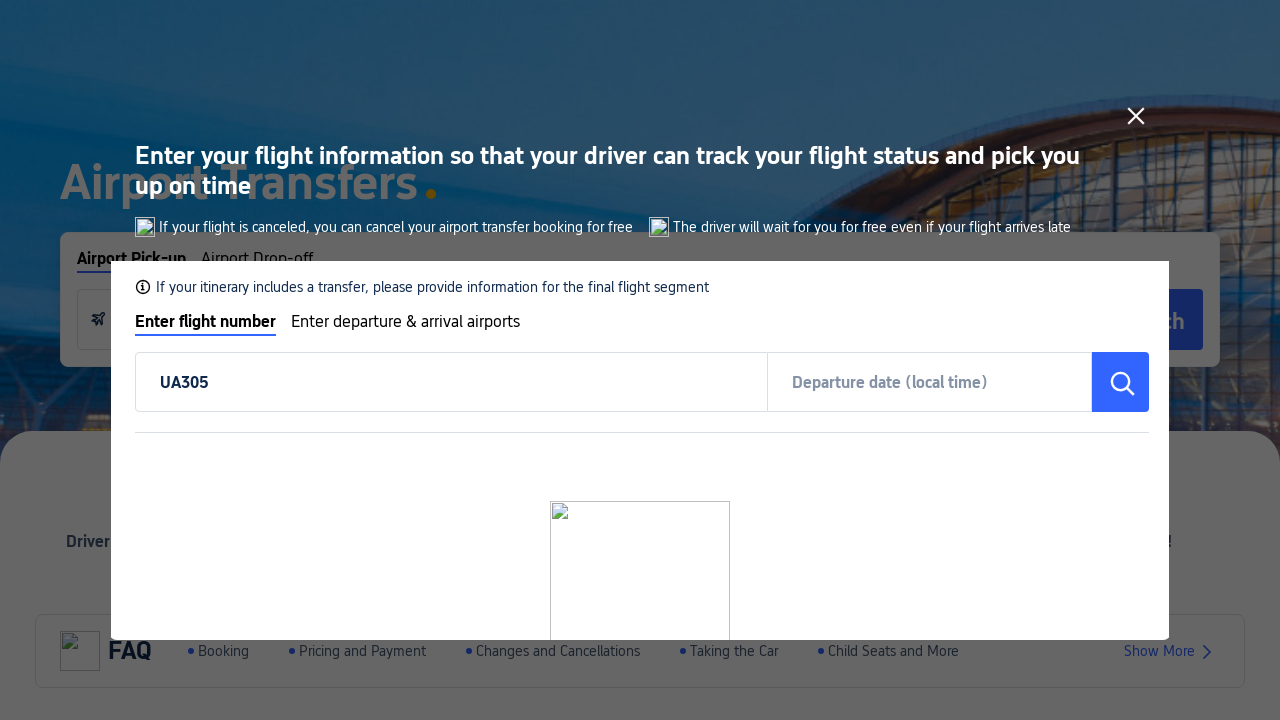

Clicked arrival date input field to open calendar at (890, 382) on body>div.thanos-modal-mask.fadeIn>div>div>div.el-scrollbar__wrap>div>div.flight_
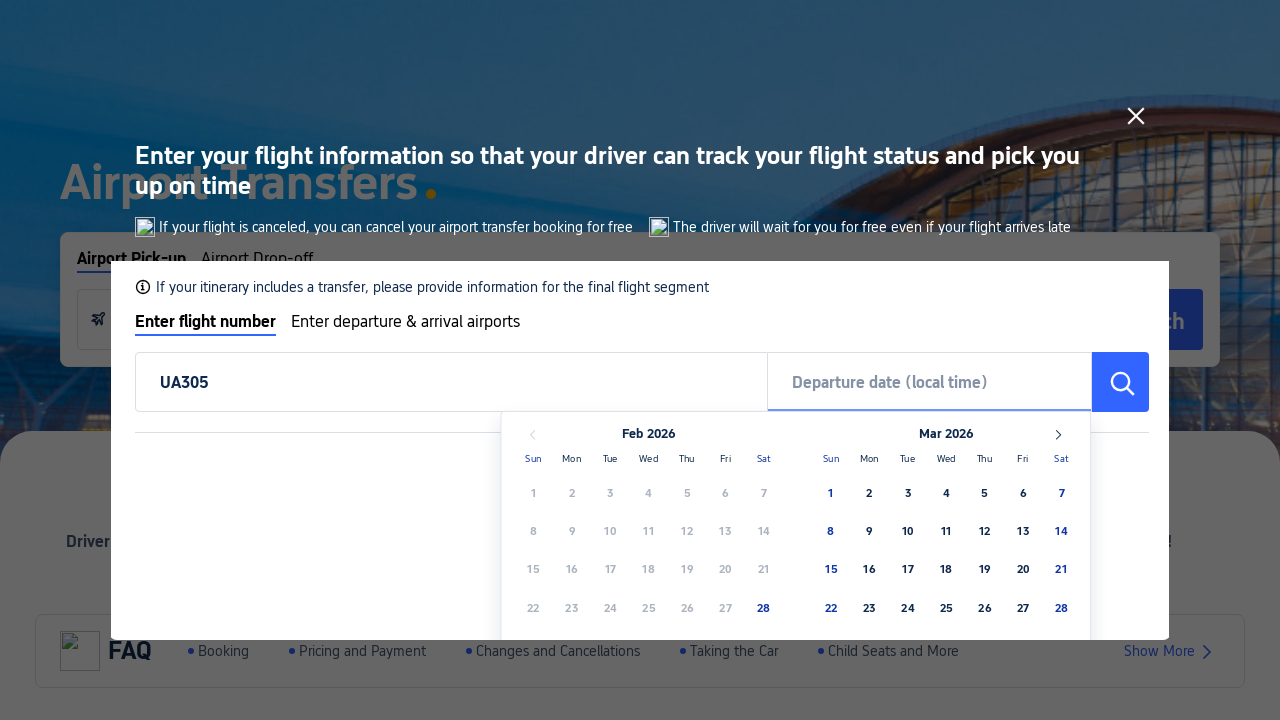

Waited for calendar date to load
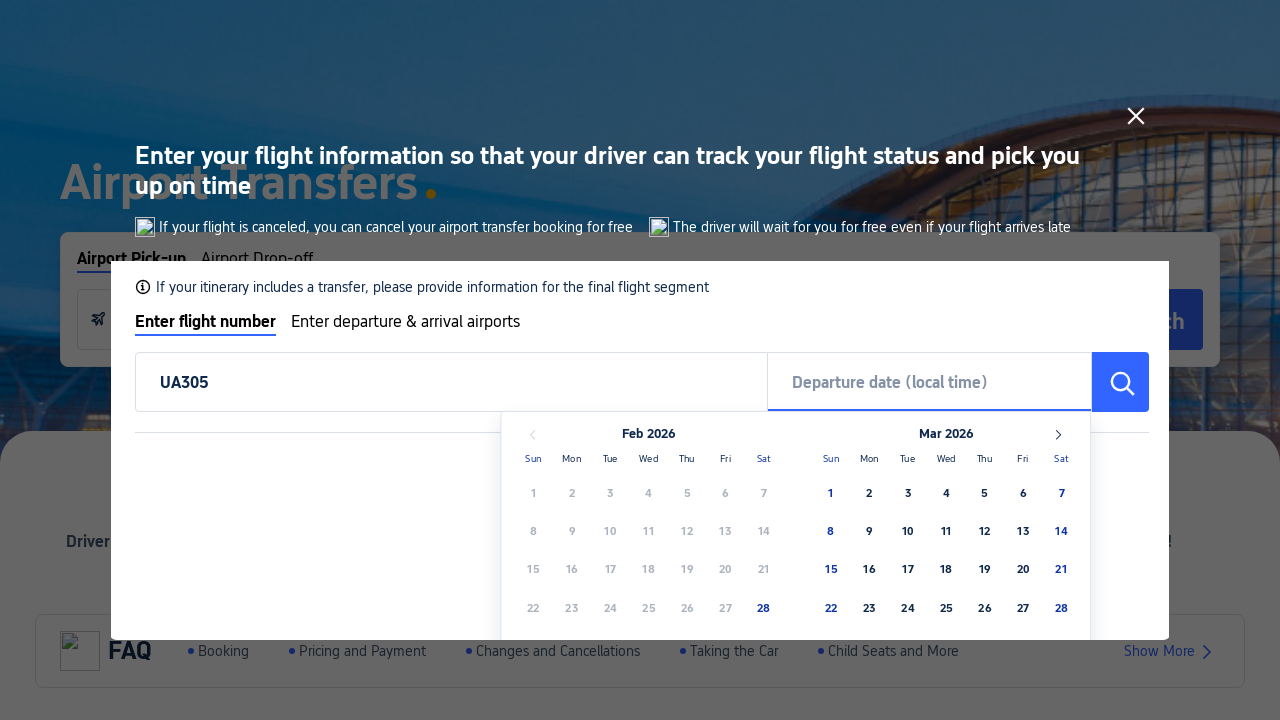

Selected arrival date from calendar at (985, 569) on body > div.thanos-modal-mask.fadeIn > div > div > div.el-scrollbar__wrap > div >
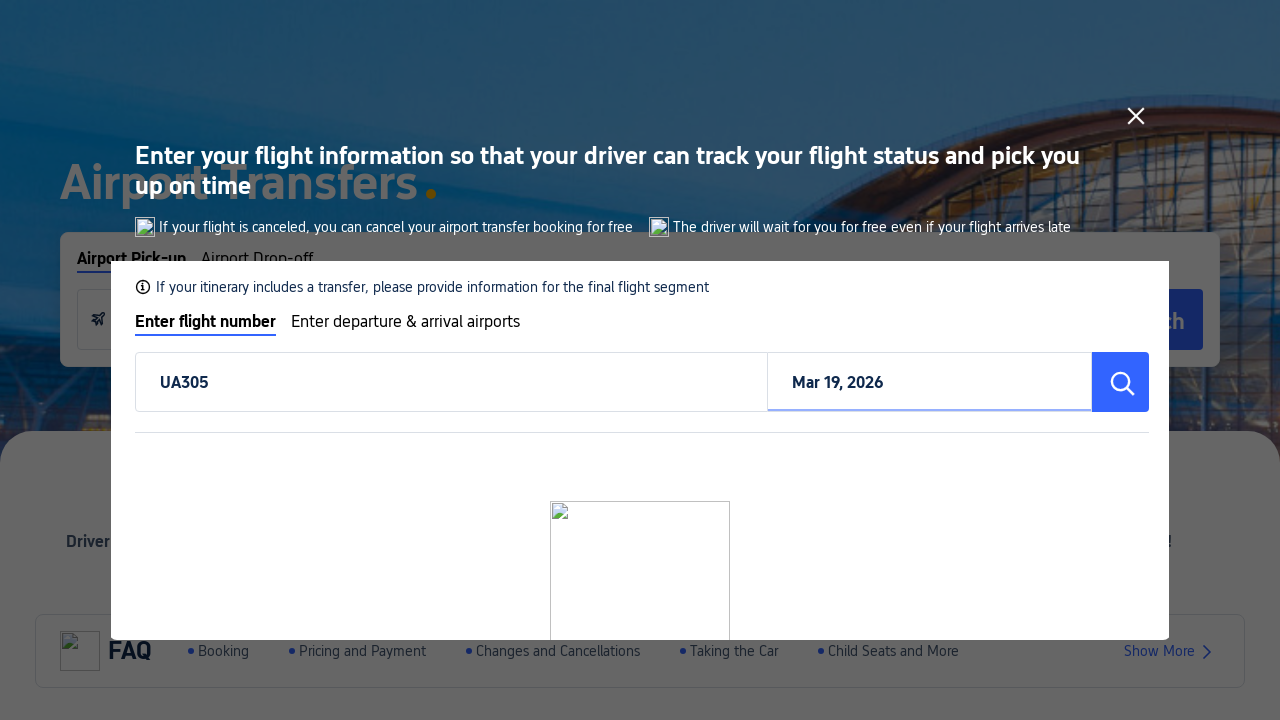

Waited for search button in flight modal to load
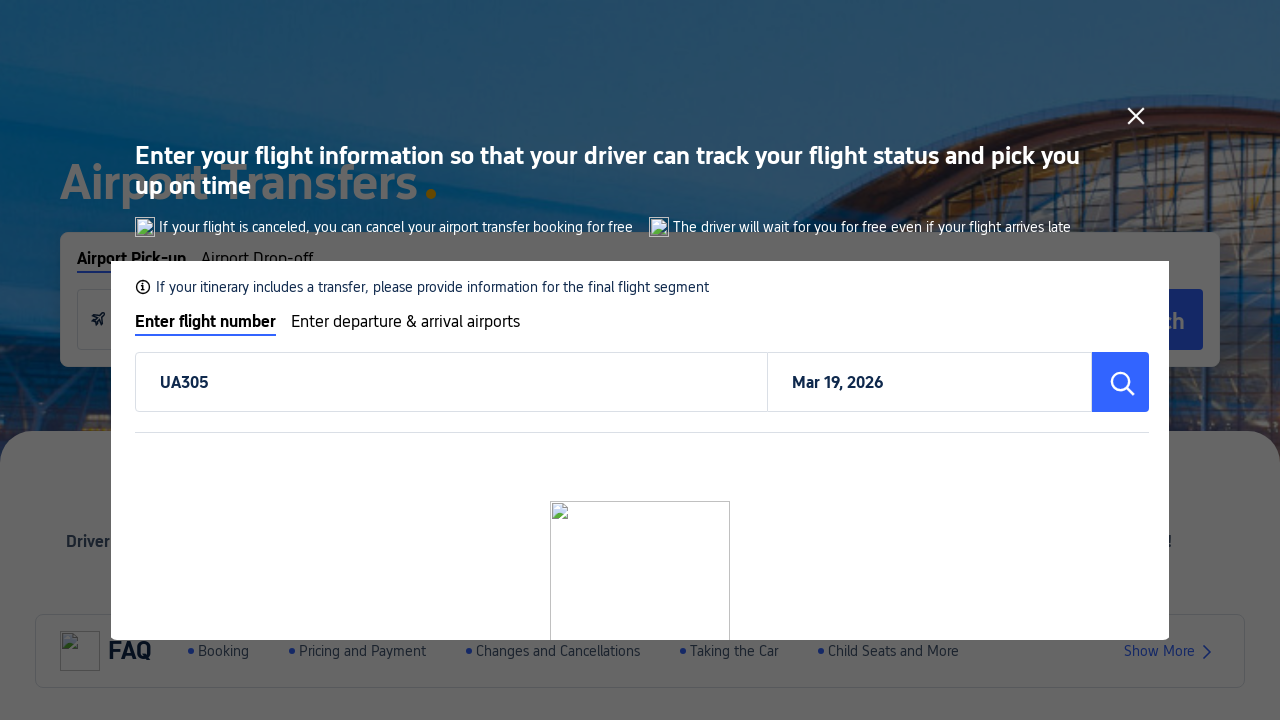

Clicked search button in flight modal at (1121, 382) on body > div.thanos-modal-mask.fadeIn > div > div > div.el-scrollbar__wrap > div >
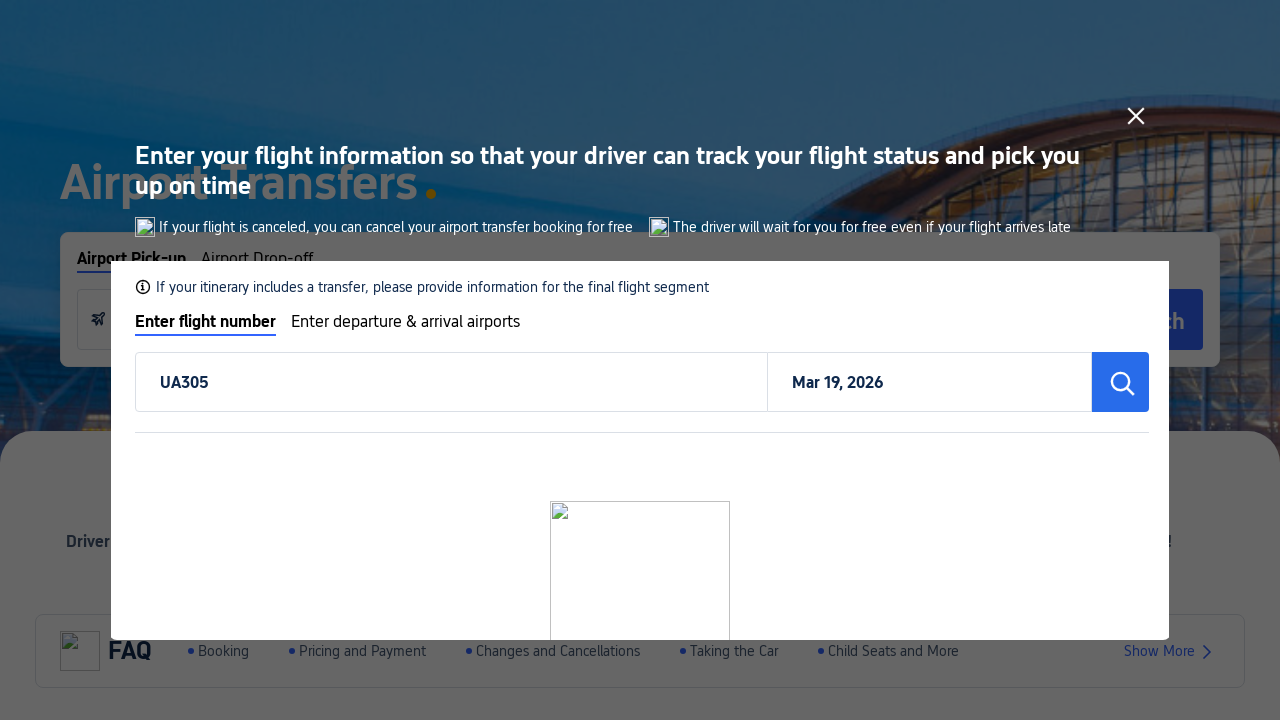

Waited for flight search results to load
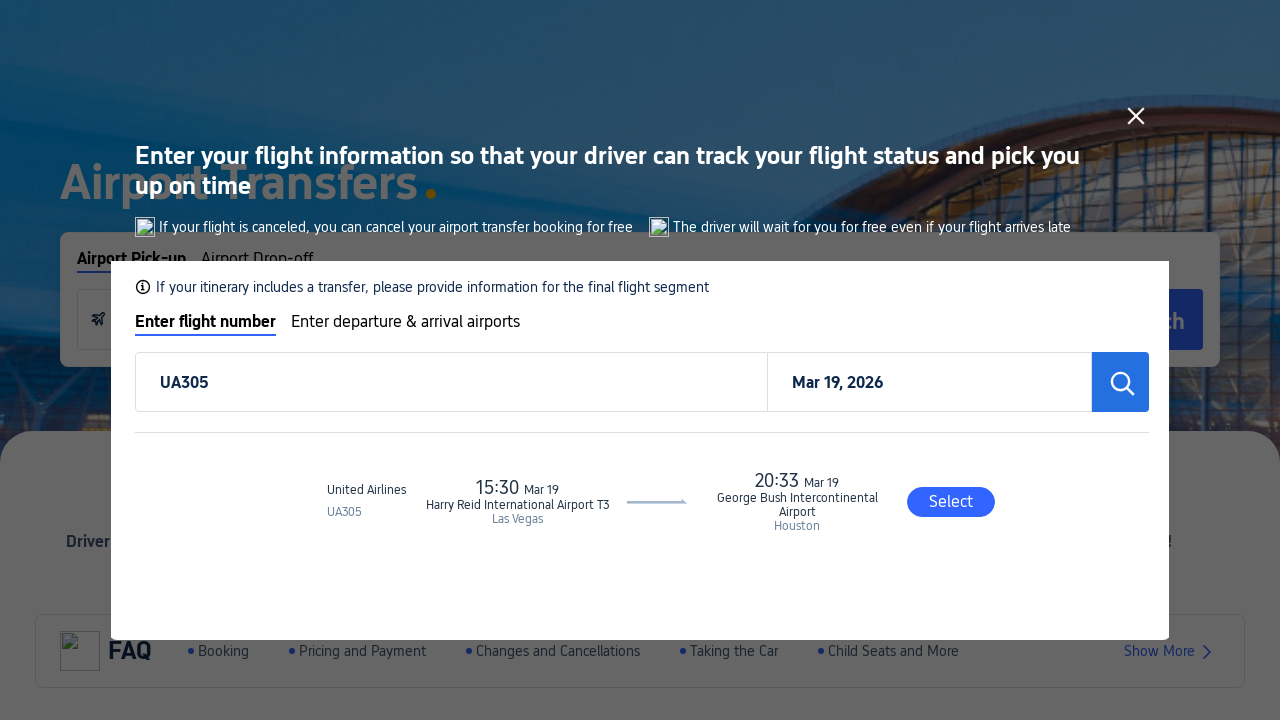

Selected flight UA305 from search results at (951, 502) on body > div.thanos-modal-mask.fadeIn > div > div > div.el-scrollbar__wrap > div >
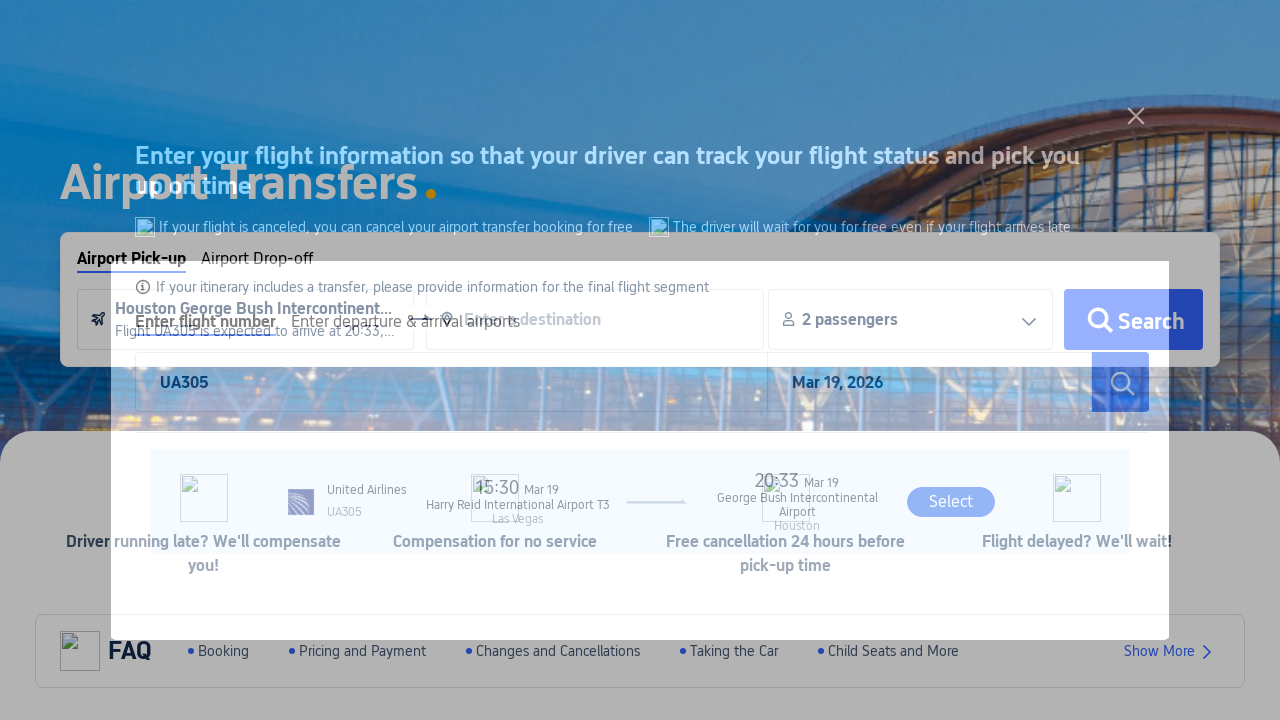

Waited for destination input field to load
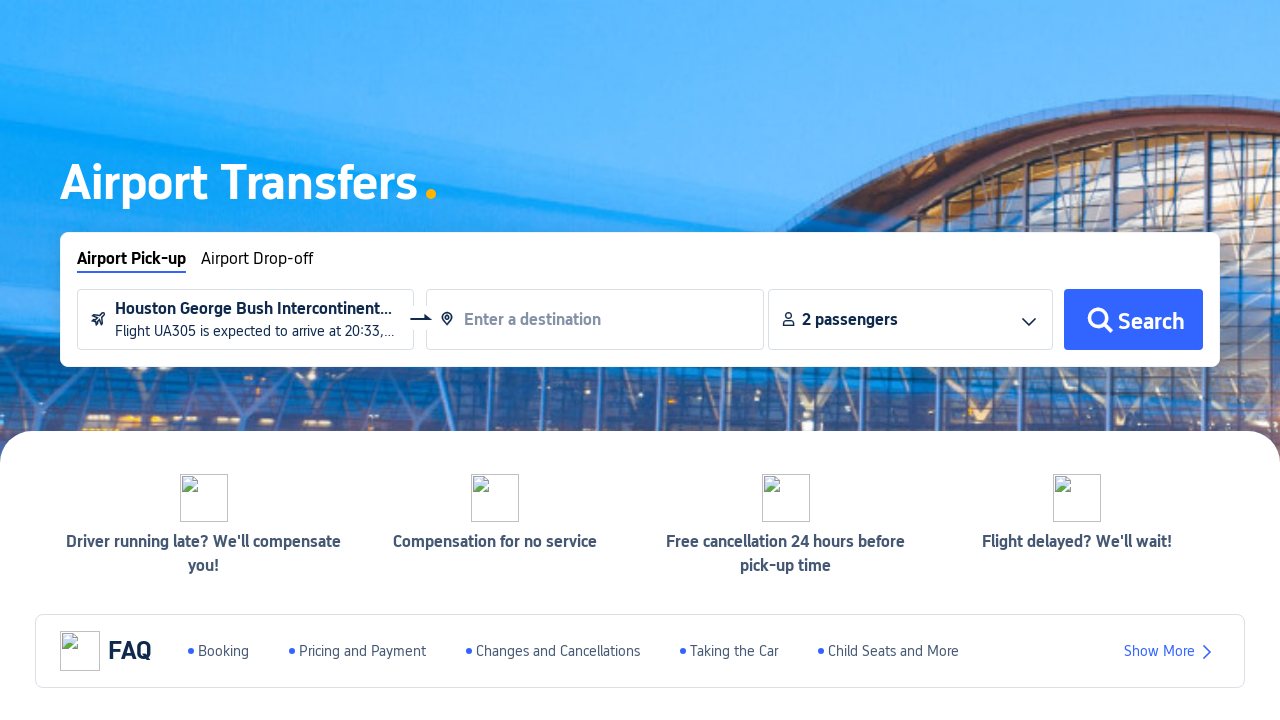

Filled destination field with 'Houston' on #__next > div:nth-child(2) > div.index-layer > div.index-banner-wrapper > div.in
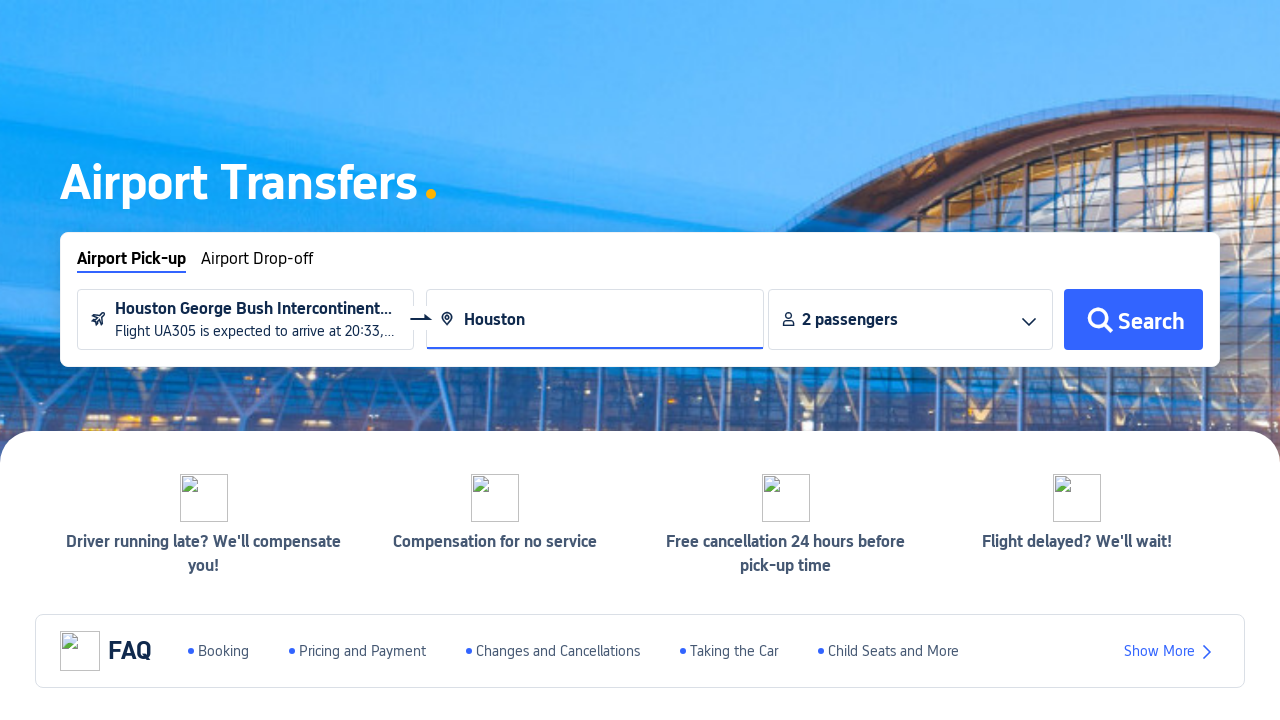

Waited for destination dropdown options to load
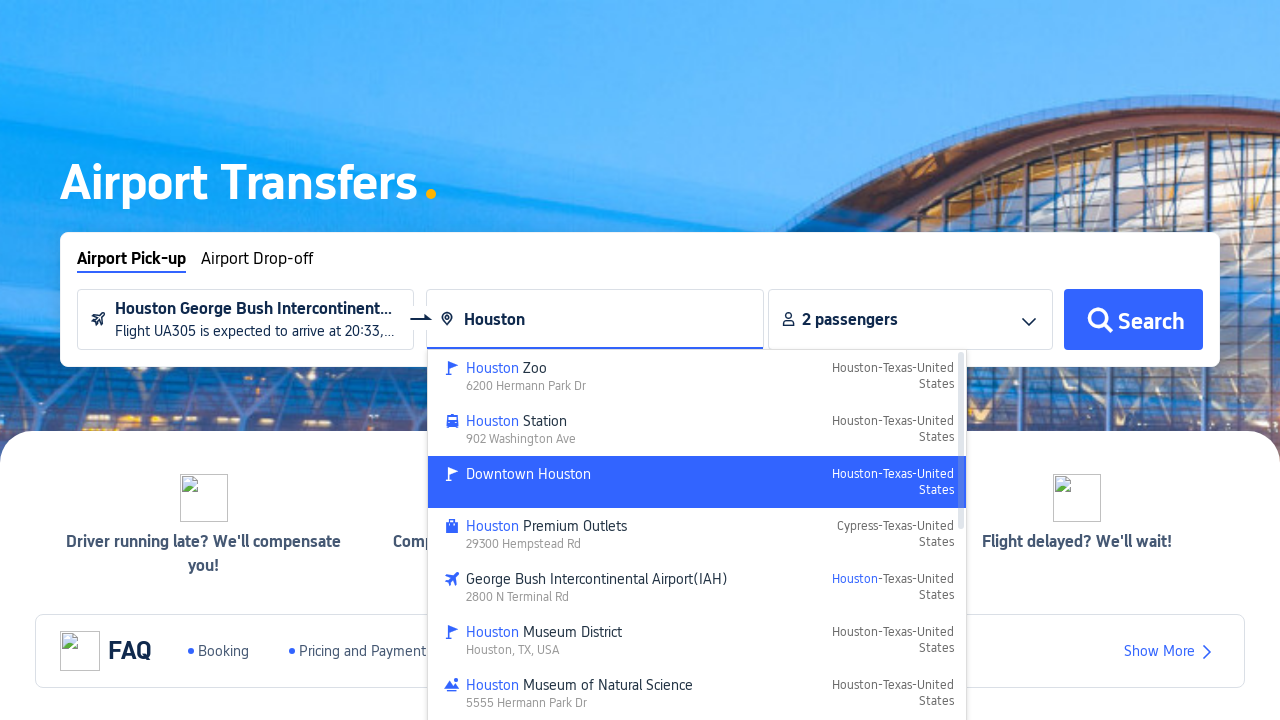

Selected Houston destination from dropdown at (502, 474) on #__next > div:nth-child(2) > div.index-layer > div.index-banner-wrapper > div.in
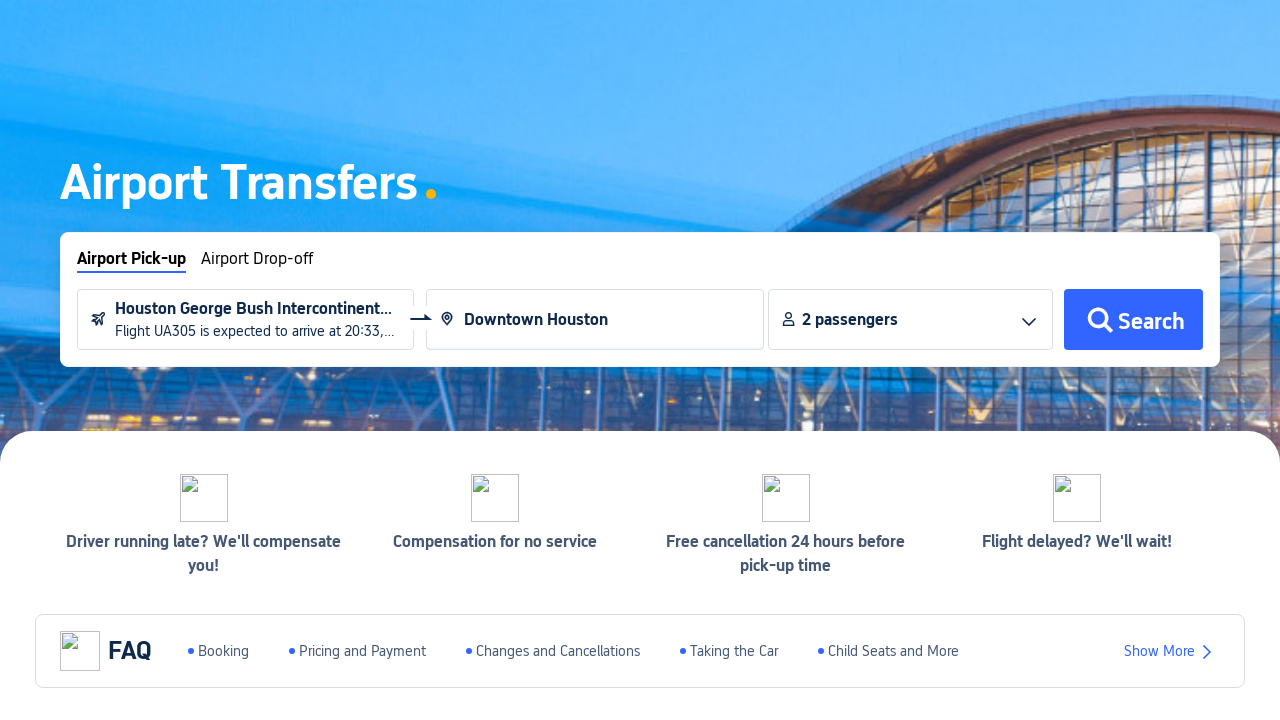

Waited for search car transfer button to load
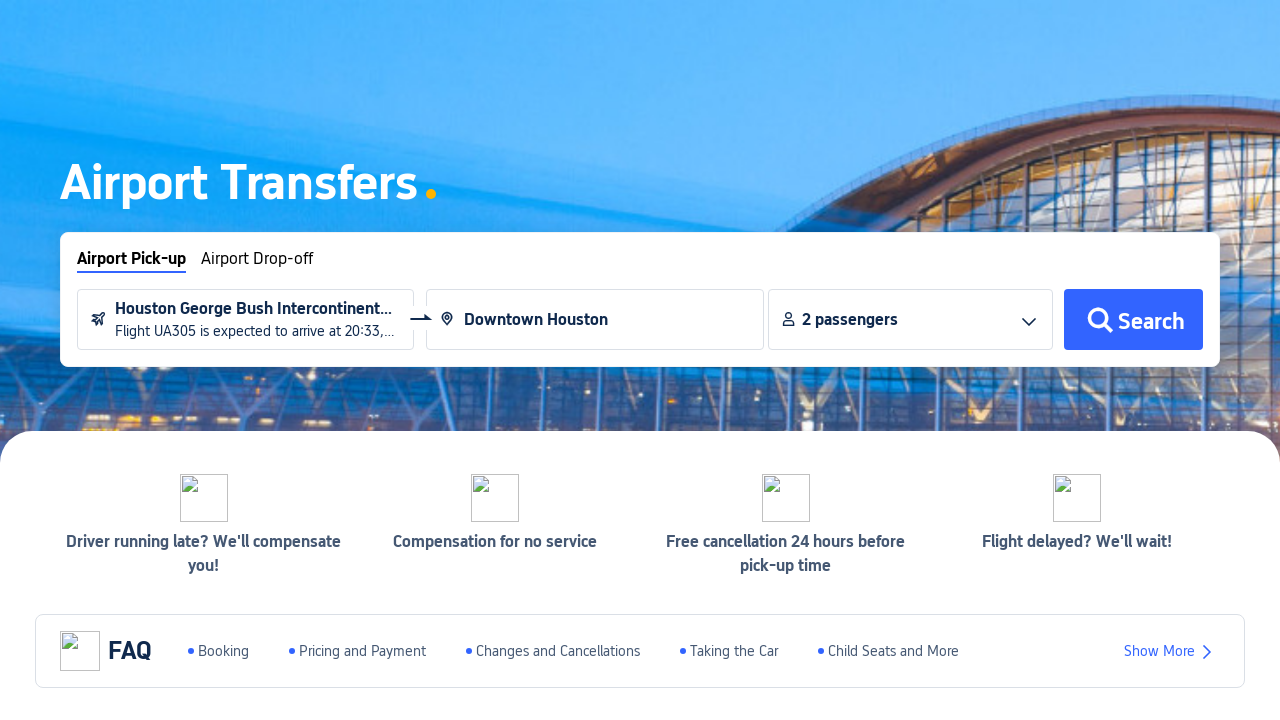

Clicked search car transfer button at (1133, 320) on #__next > div:nth-child(2) > div.index-layer > div.index-banner-wrapper > div.in
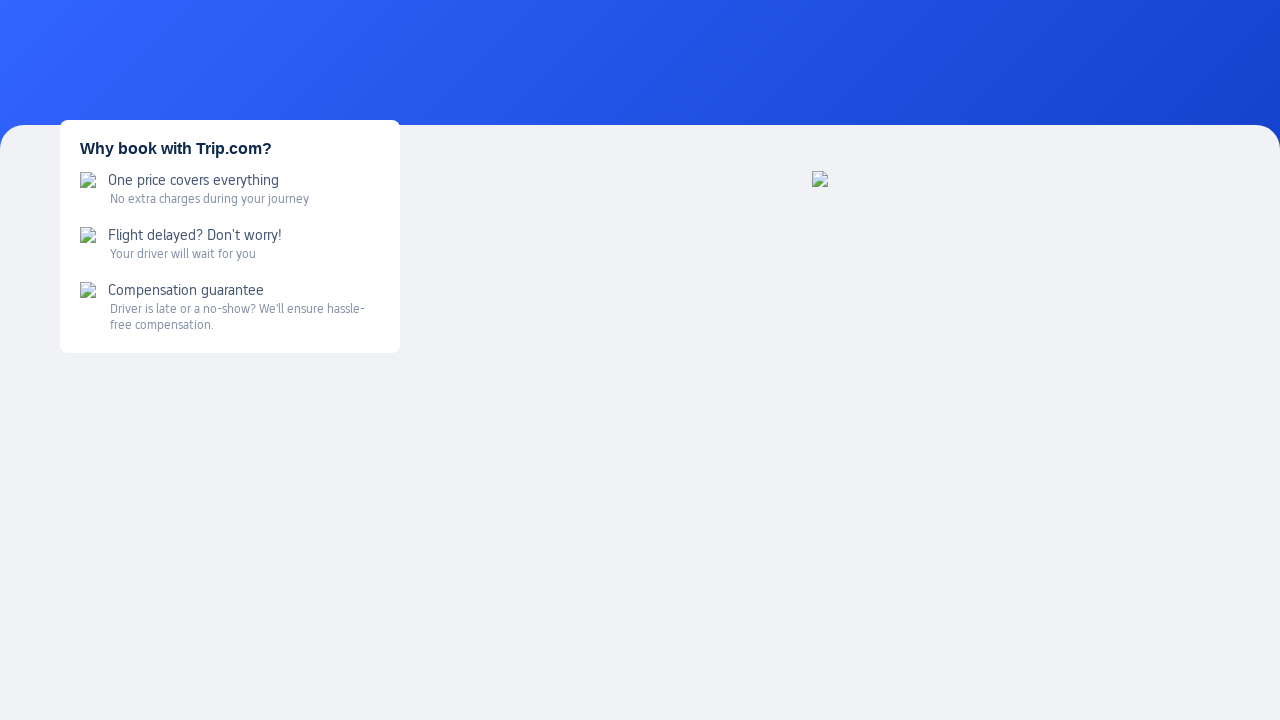

Verified search results page loaded successfully
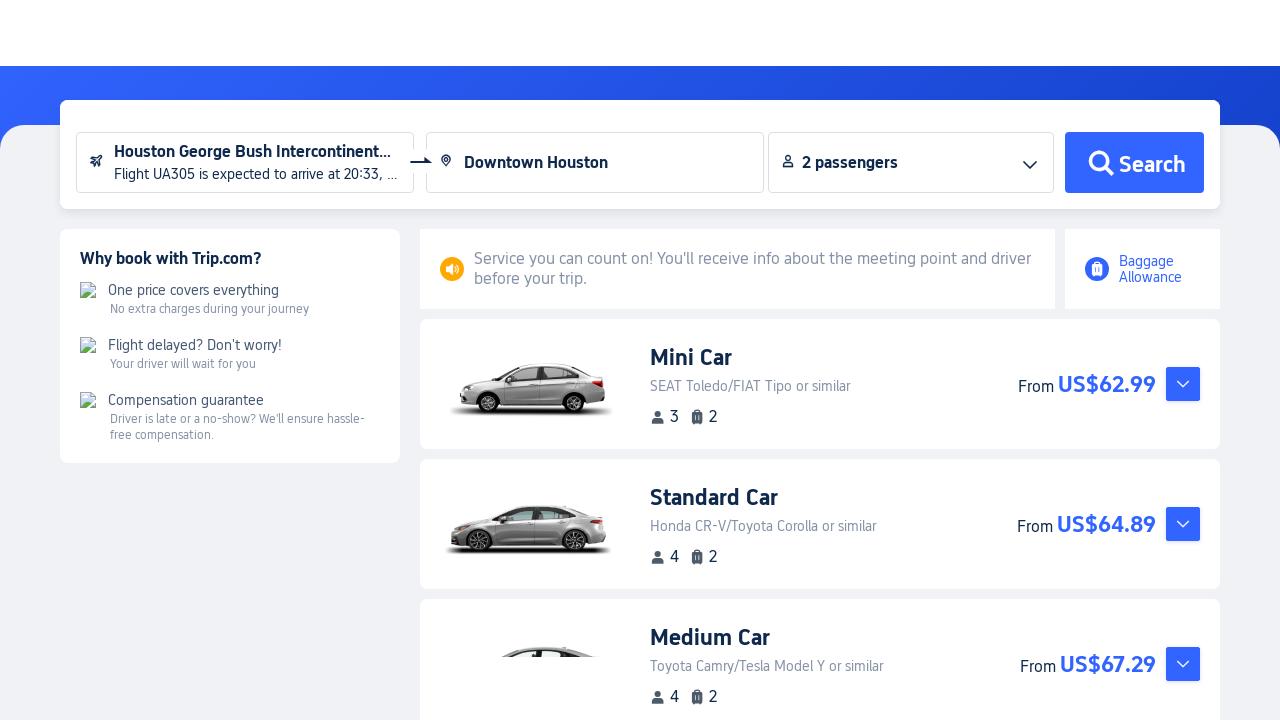

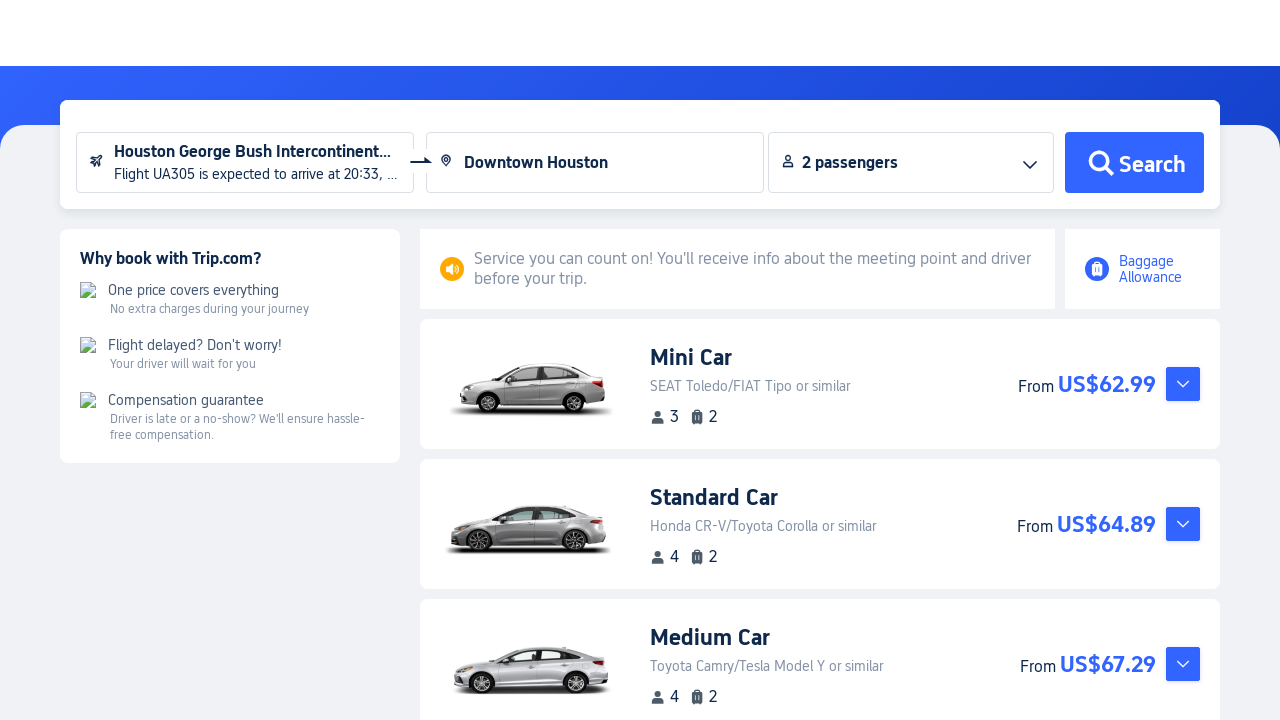